Tests browser back button navigation between filter views

Starting URL: https://demo.playwright.dev/todomvc

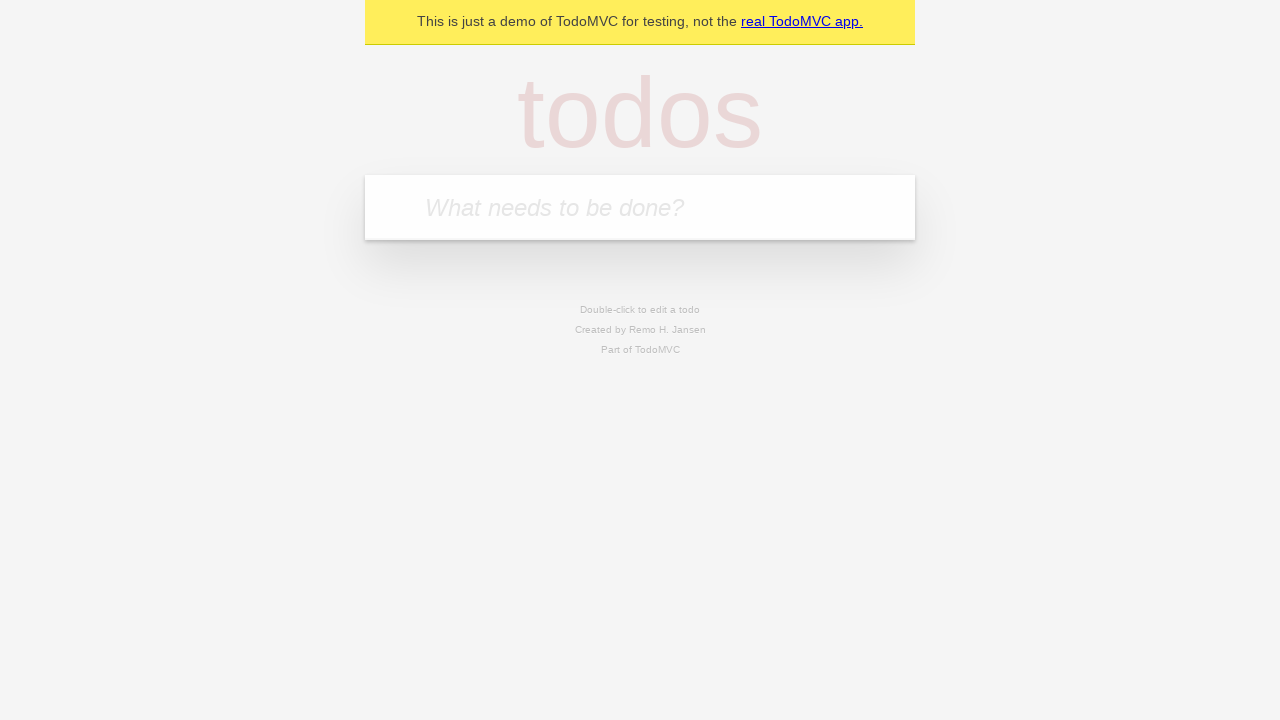

Filled todo input with 'buy some cheese' on internal:attr=[placeholder="What needs to be done?"i]
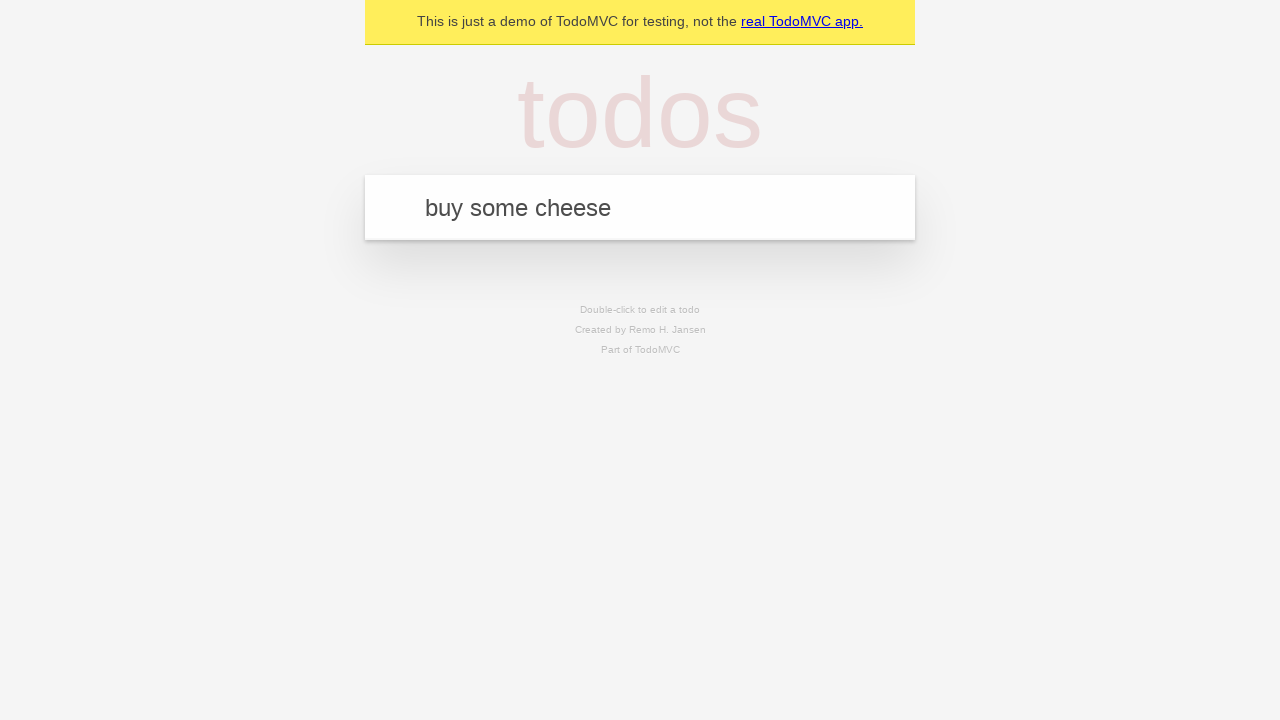

Pressed Enter to add first todo on internal:attr=[placeholder="What needs to be done?"i]
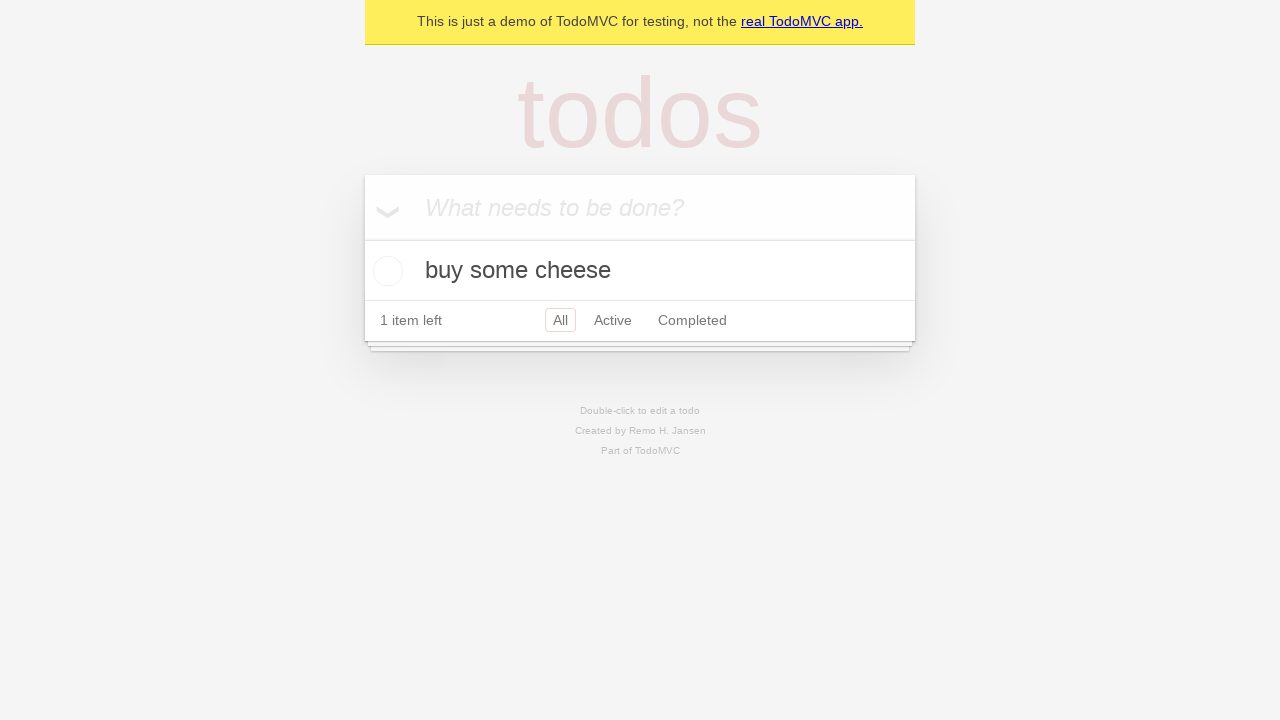

Filled todo input with 'feed the cat' on internal:attr=[placeholder="What needs to be done?"i]
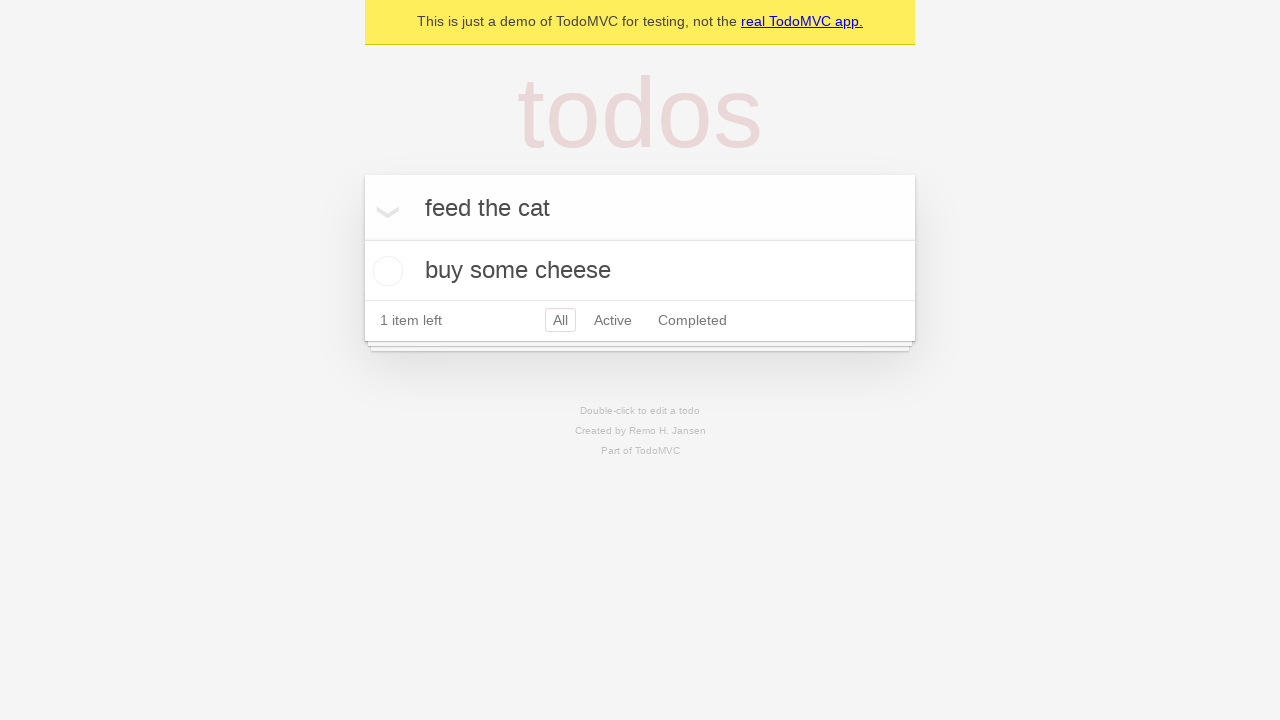

Pressed Enter to add second todo on internal:attr=[placeholder="What needs to be done?"i]
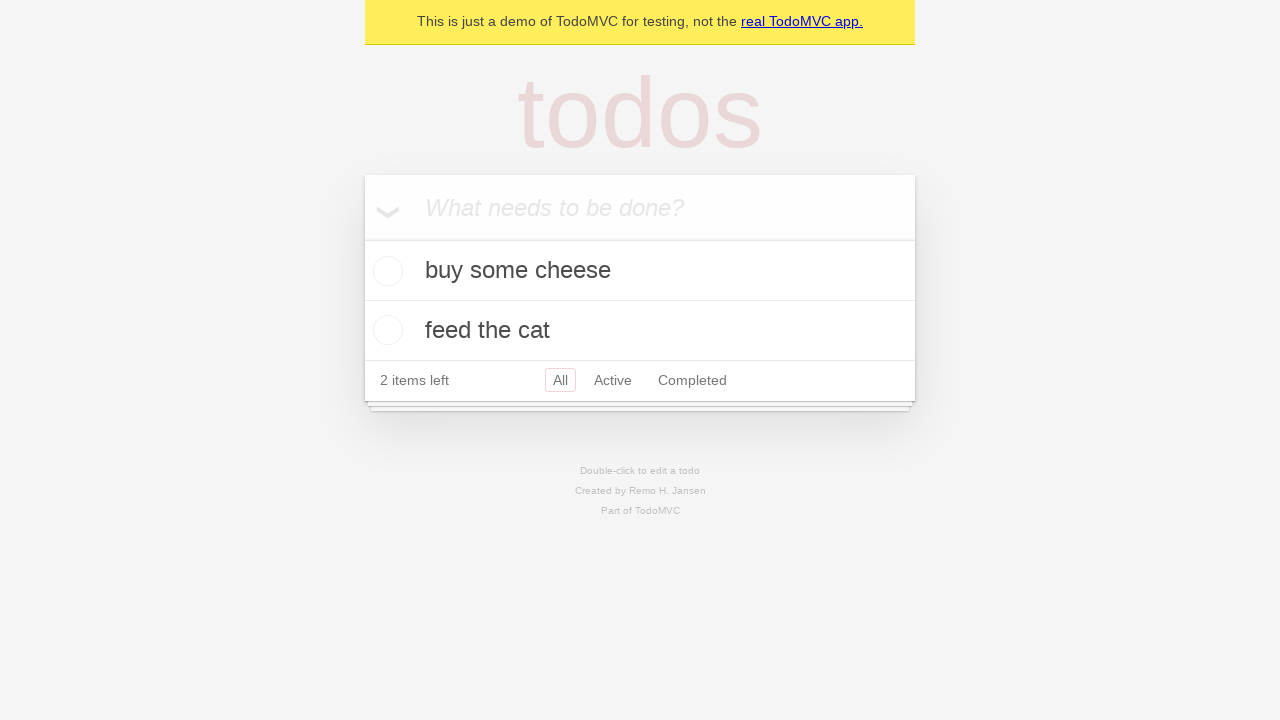

Filled todo input with 'book a doctors appointment' on internal:attr=[placeholder="What needs to be done?"i]
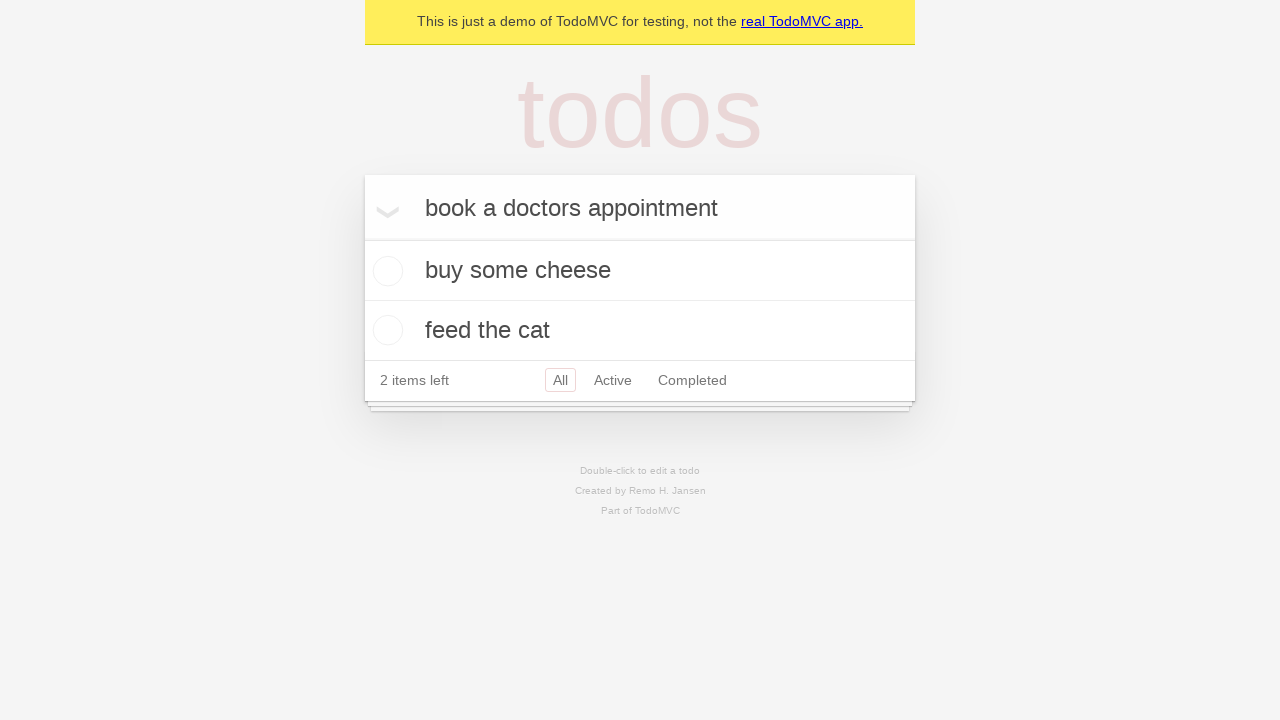

Pressed Enter to add third todo on internal:attr=[placeholder="What needs to be done?"i]
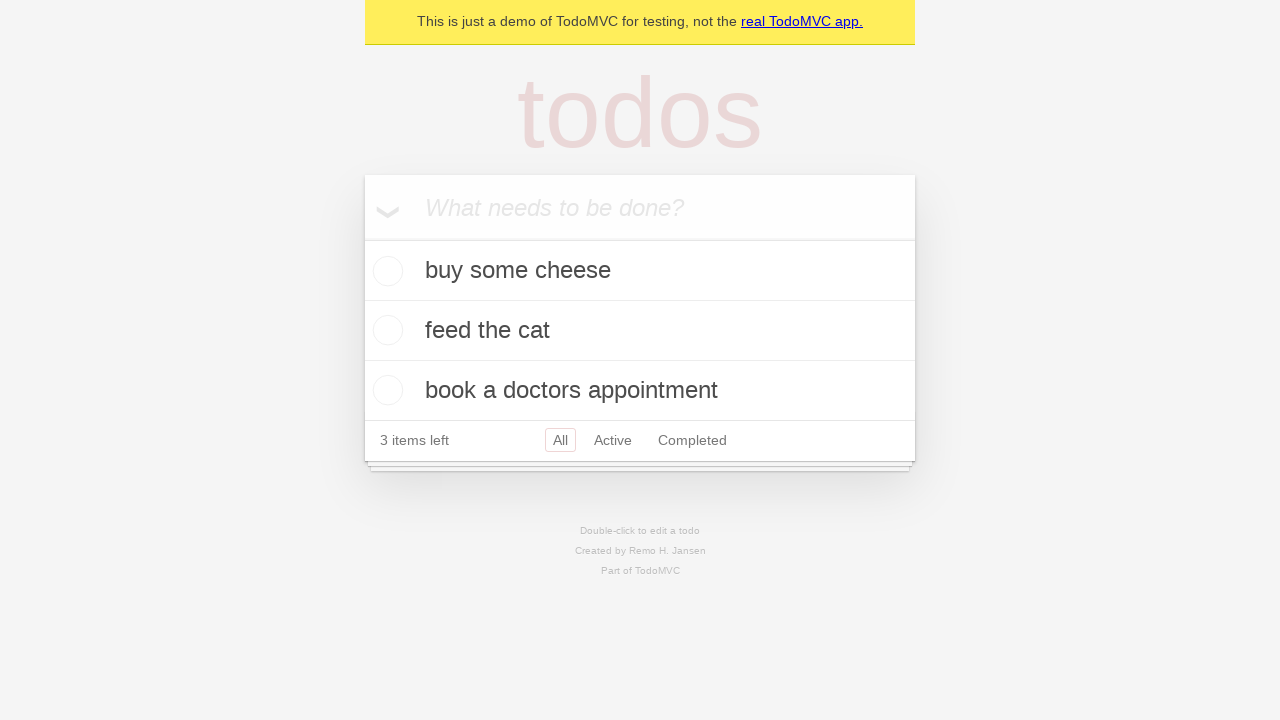

Checked the second todo item at (385, 330) on internal:testid=[data-testid="todo-item"s] >> nth=1 >> internal:role=checkbox
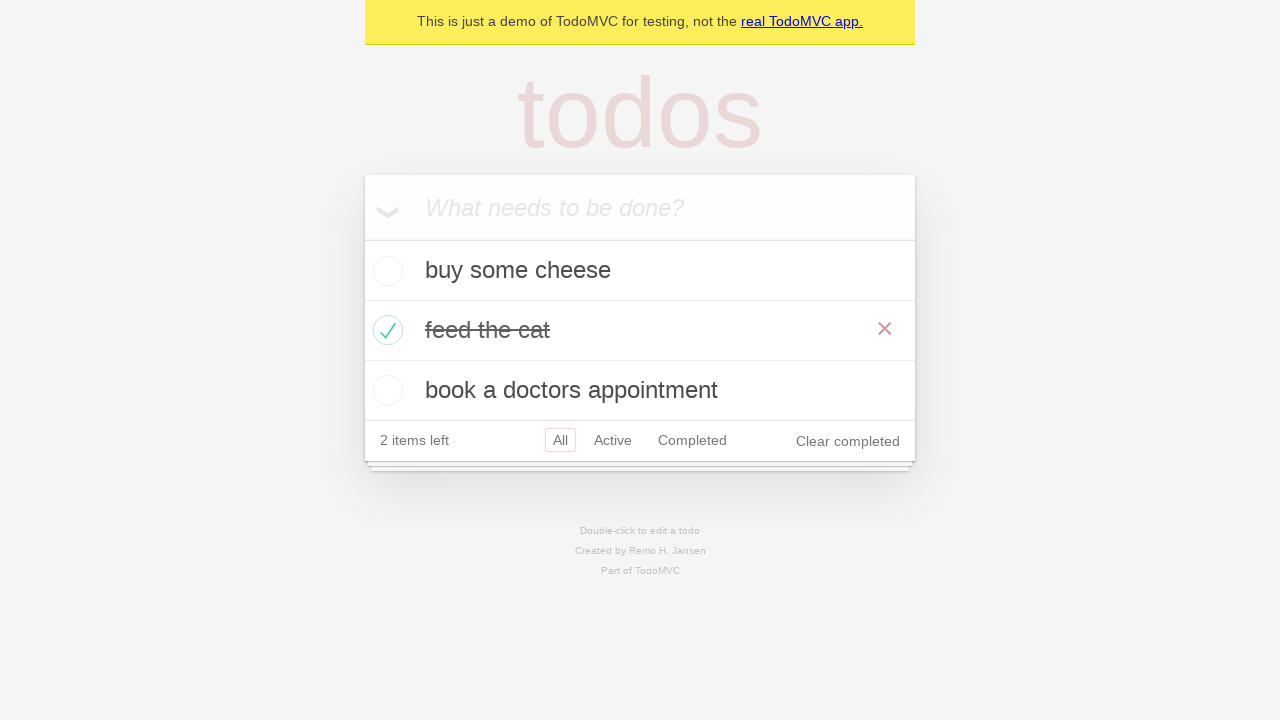

Clicked 'All' filter at (560, 440) on internal:role=link[name="All"i]
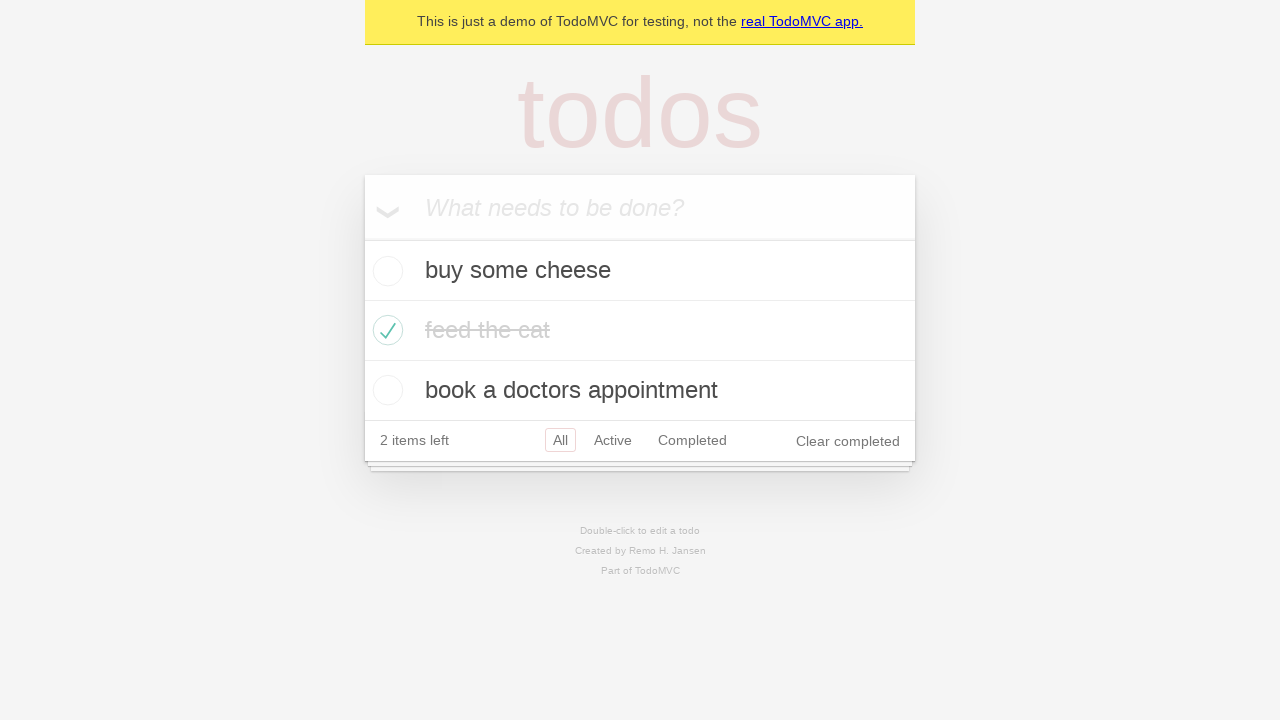

Clicked 'Active' filter at (613, 440) on internal:role=link[name="Active"i]
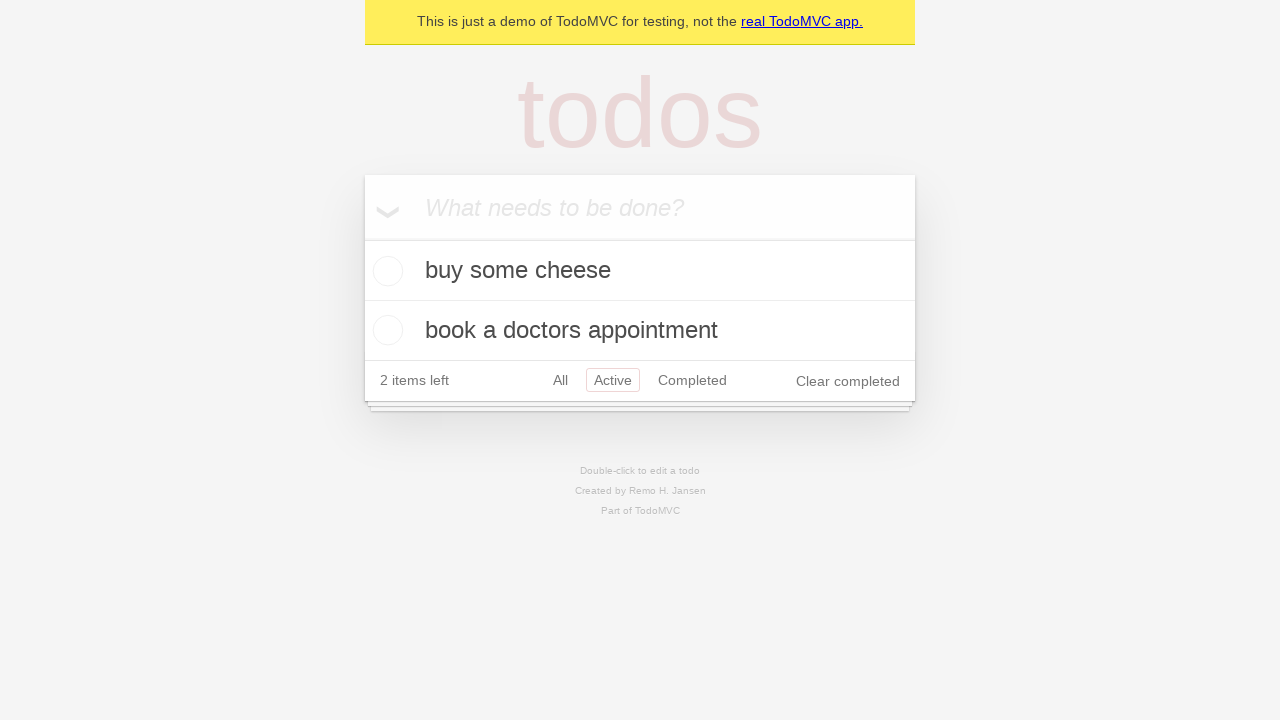

Clicked 'Completed' filter at (692, 380) on internal:role=link[name="Completed"i]
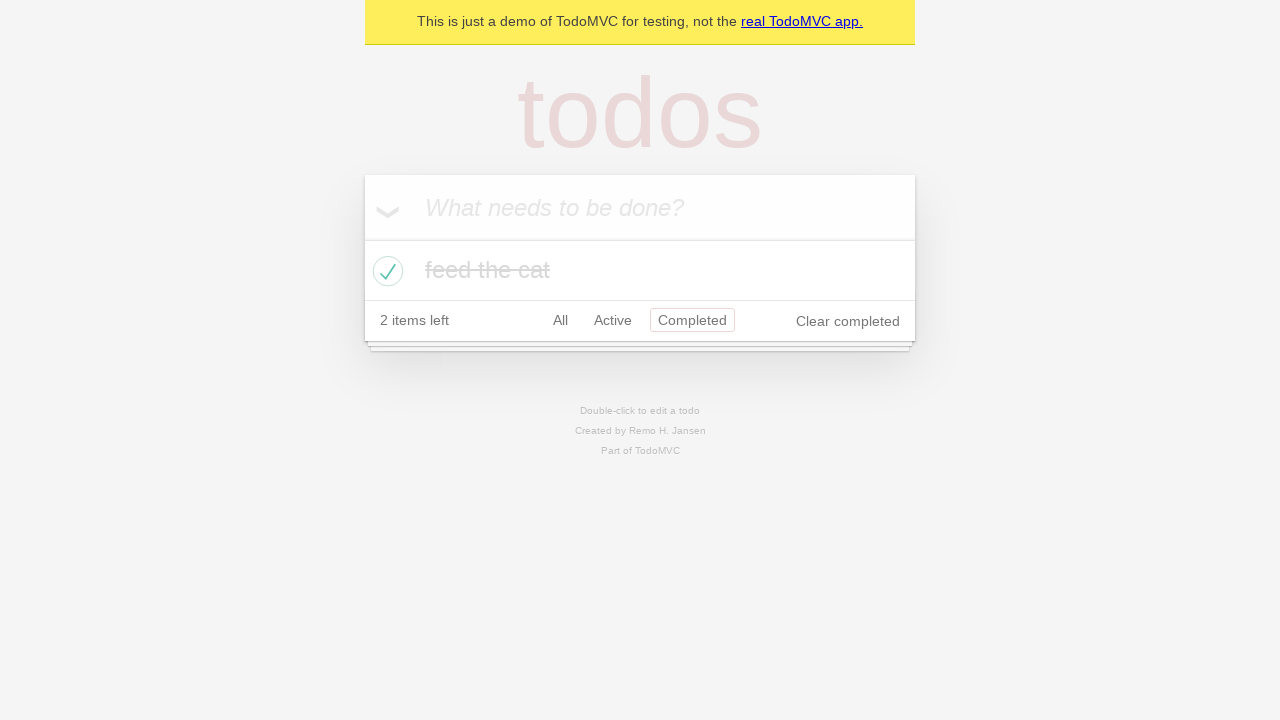

Navigated back using browser back button
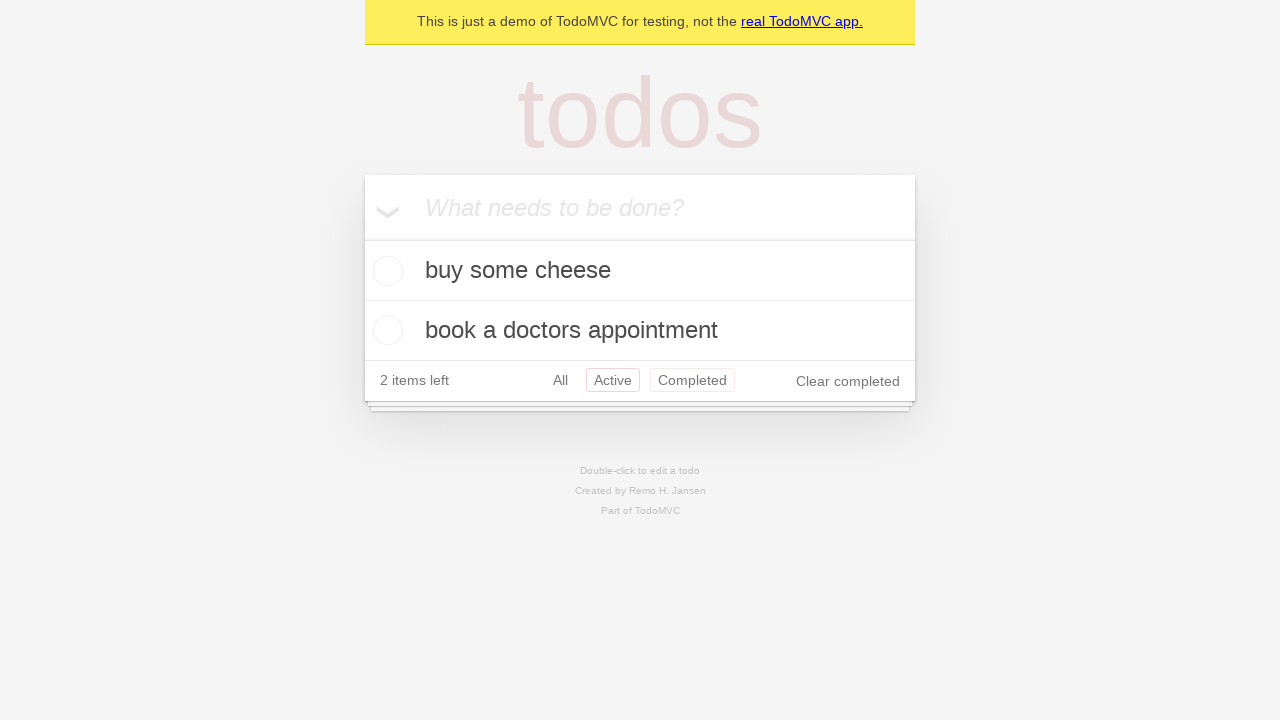

Navigated back again using browser back button
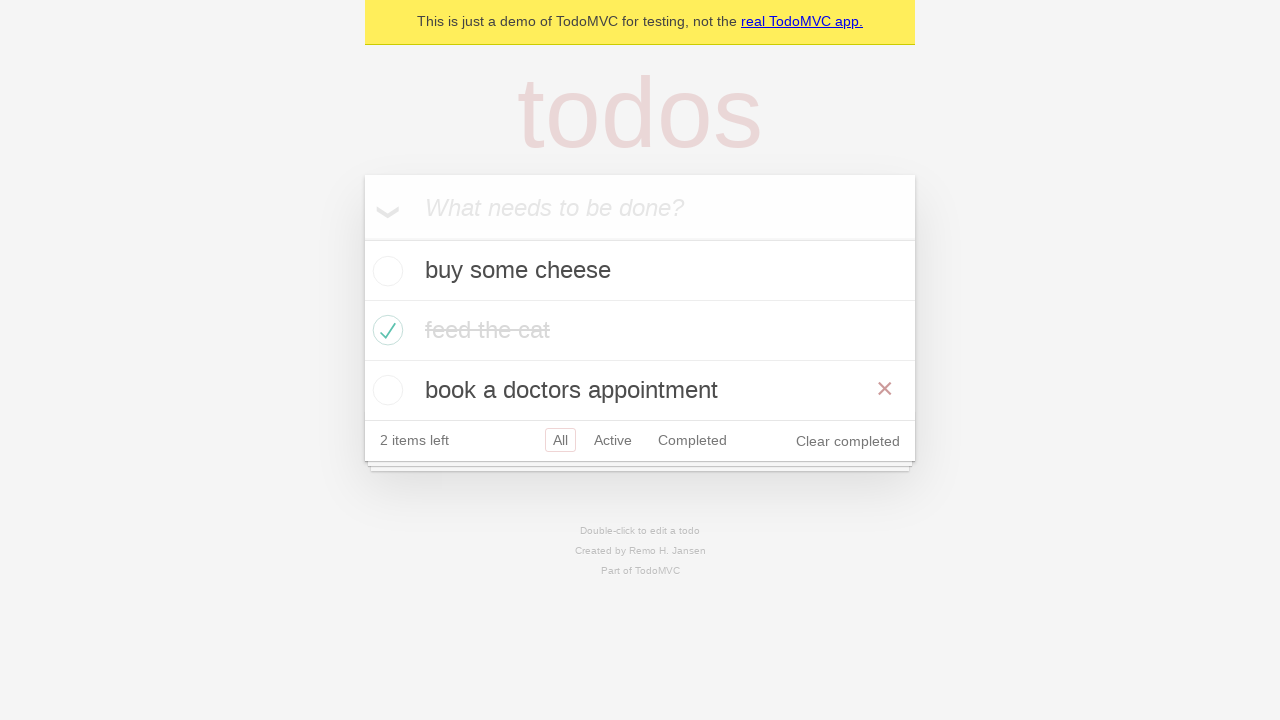

Waited 500ms for navigation to complete
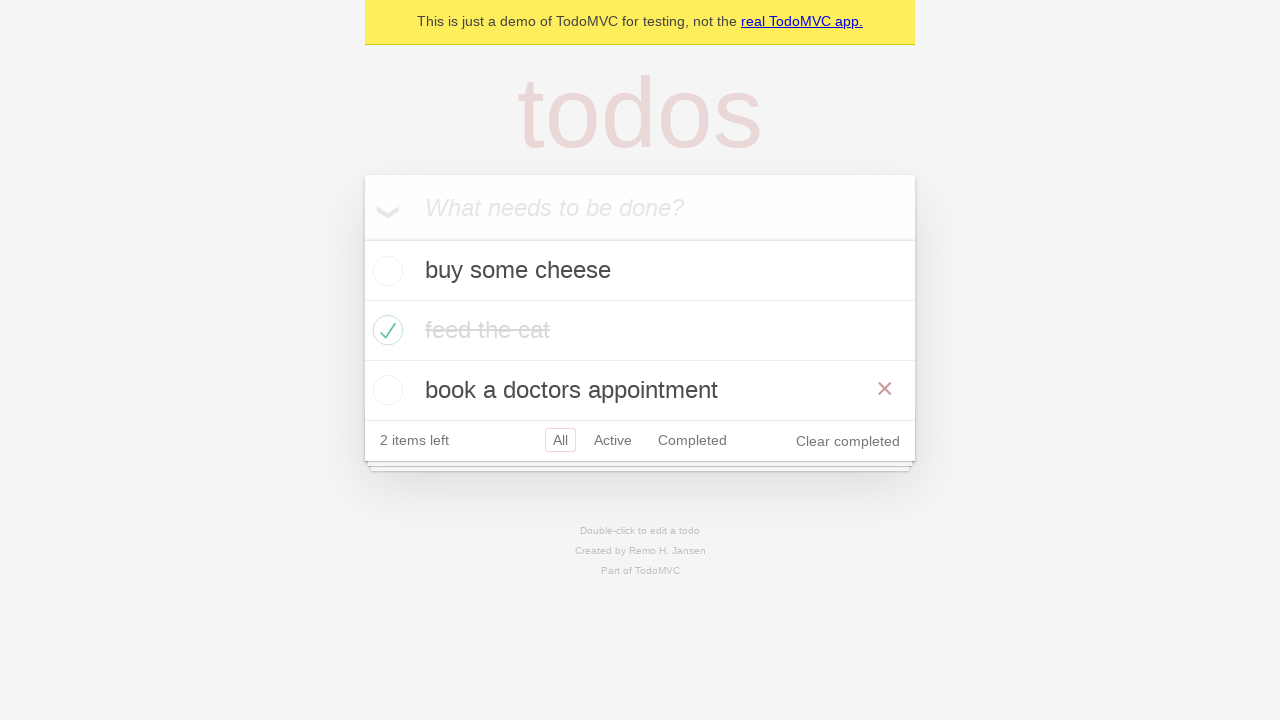

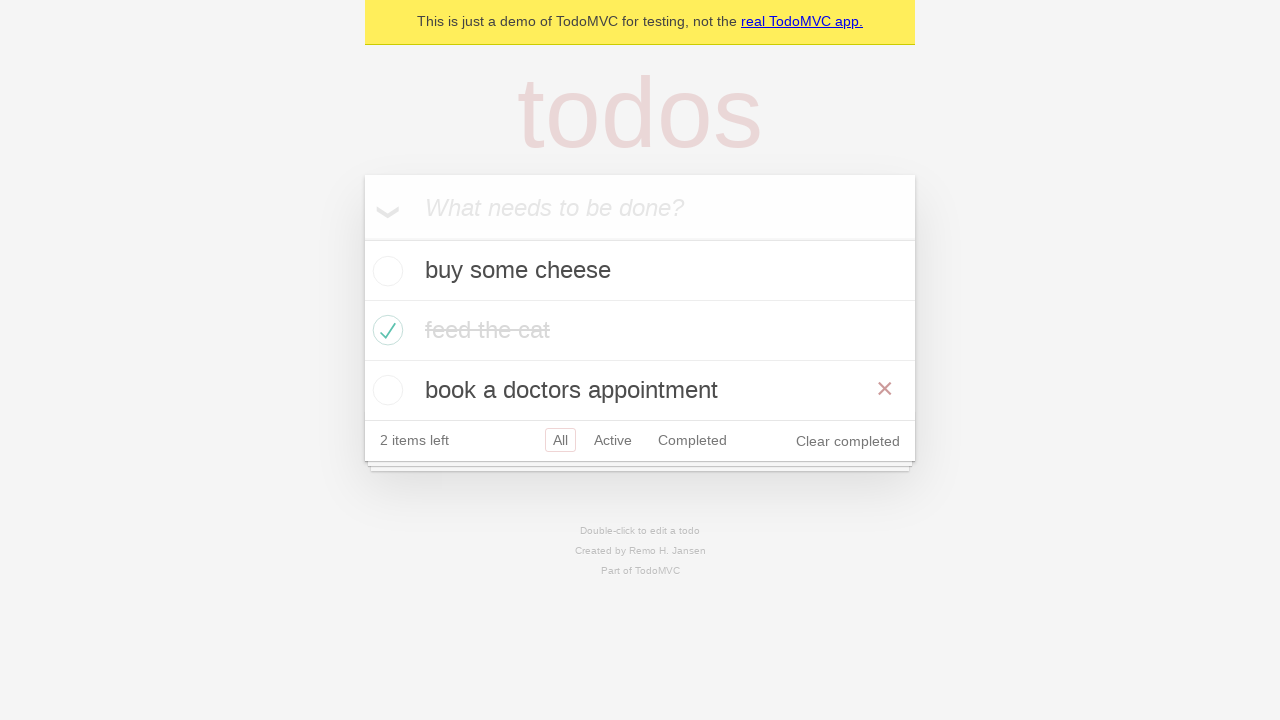